Tests handling of an entry advertisement modal popup by waiting for and clicking the close button

Starting URL: http://the-internet.herokuapp.com/entry_ad

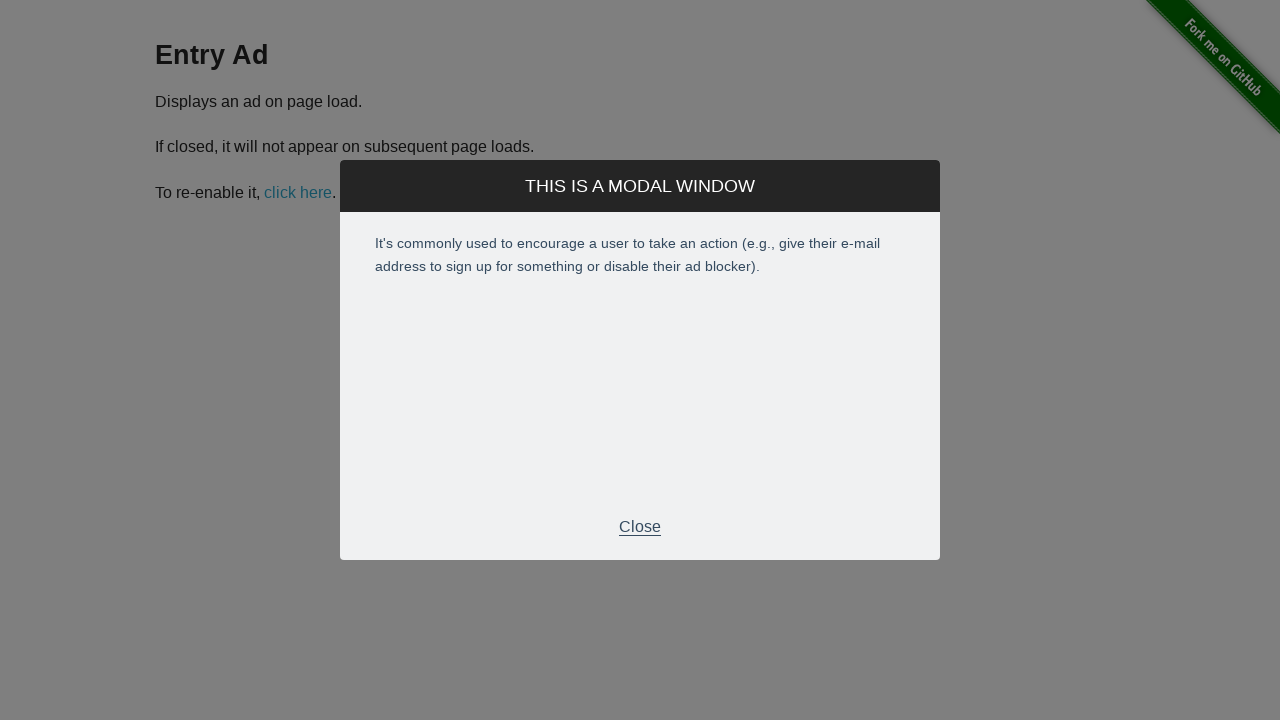

Waited for entry advertisement modal close button to become visible
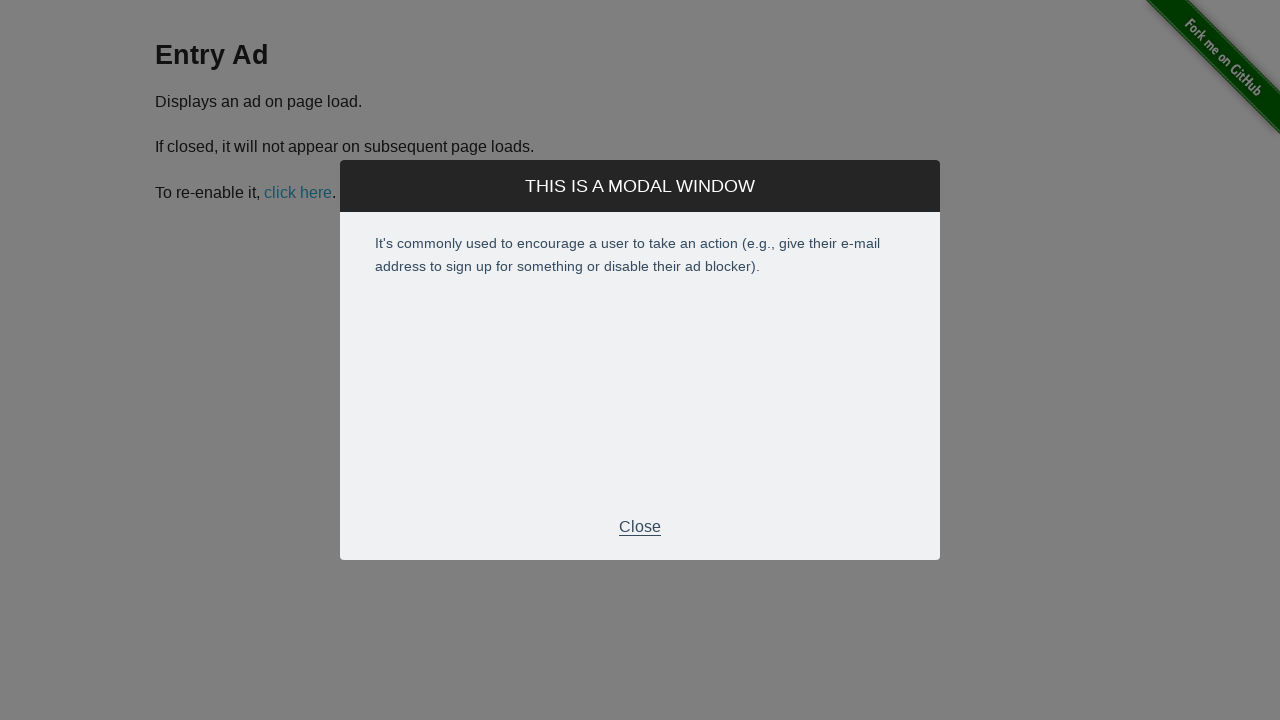

Clicked the modal close button to dismiss the entry advertisement popup at (640, 527) on xpath=//*[@id='modal']/div[2]/div[3]/p
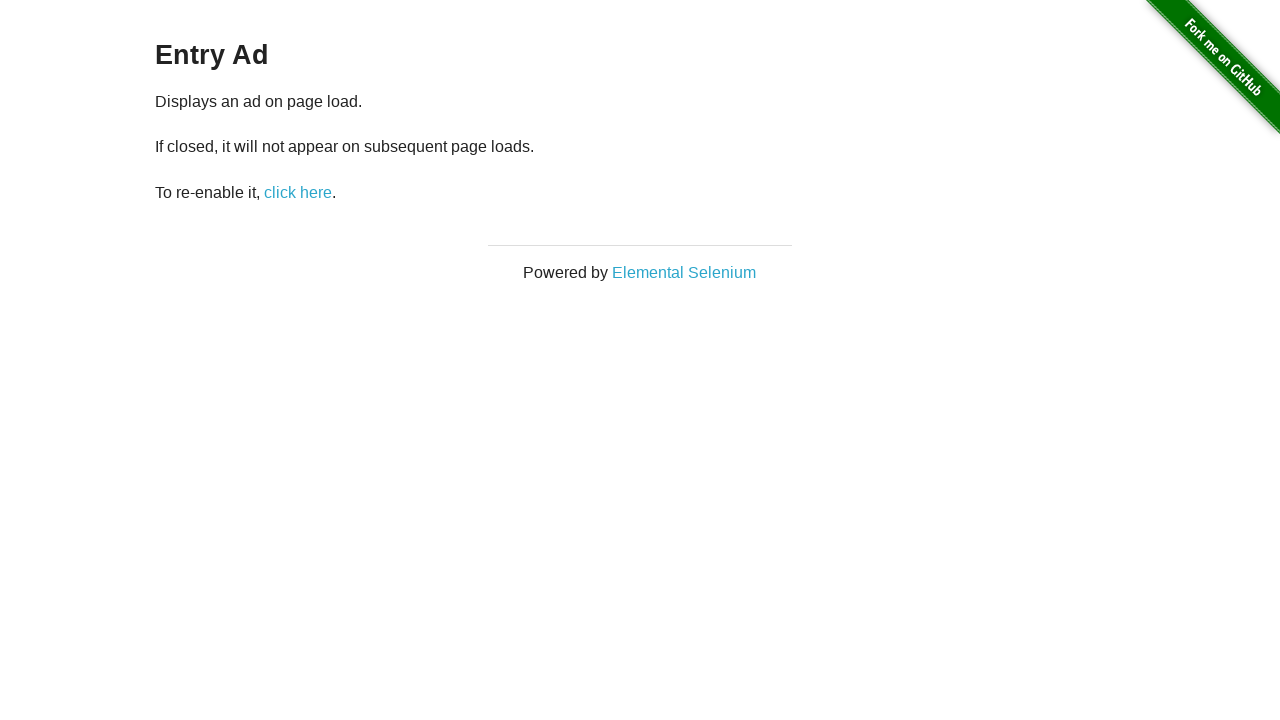

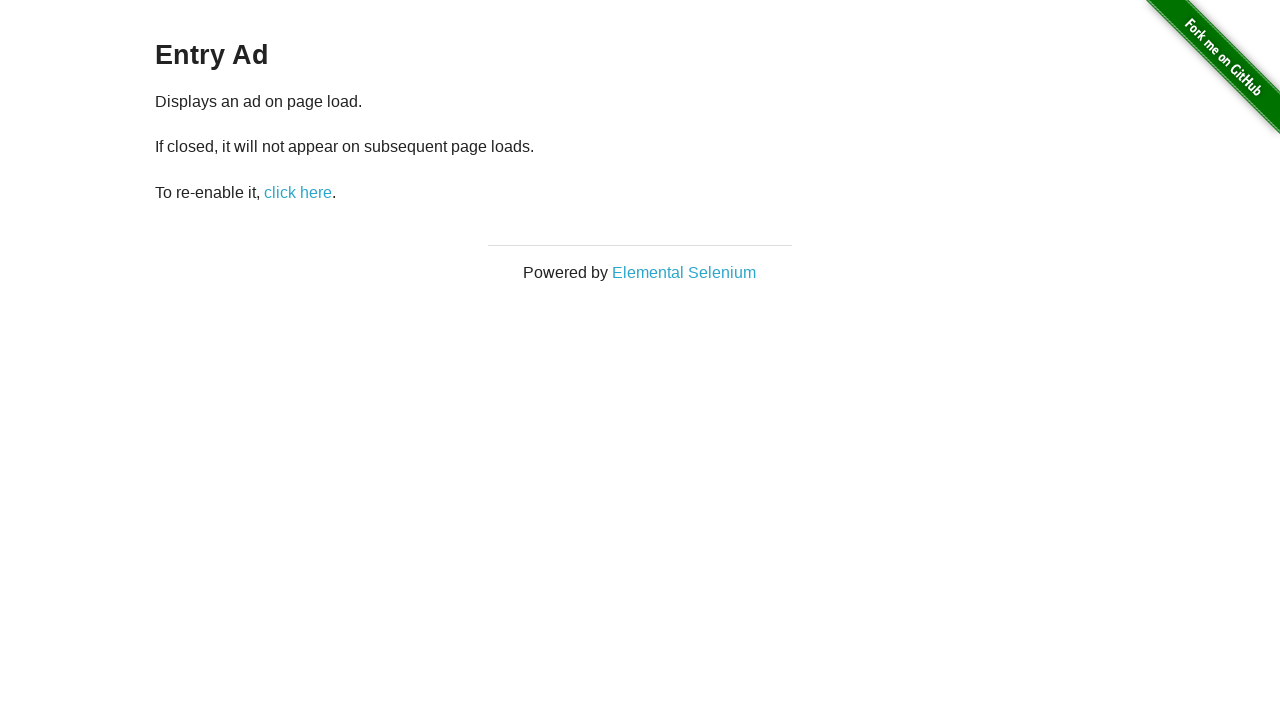